Tests sorting the Due column in descending order by clicking the column header twice and verifying the values are sorted correctly

Starting URL: http://the-internet.herokuapp.com/tables

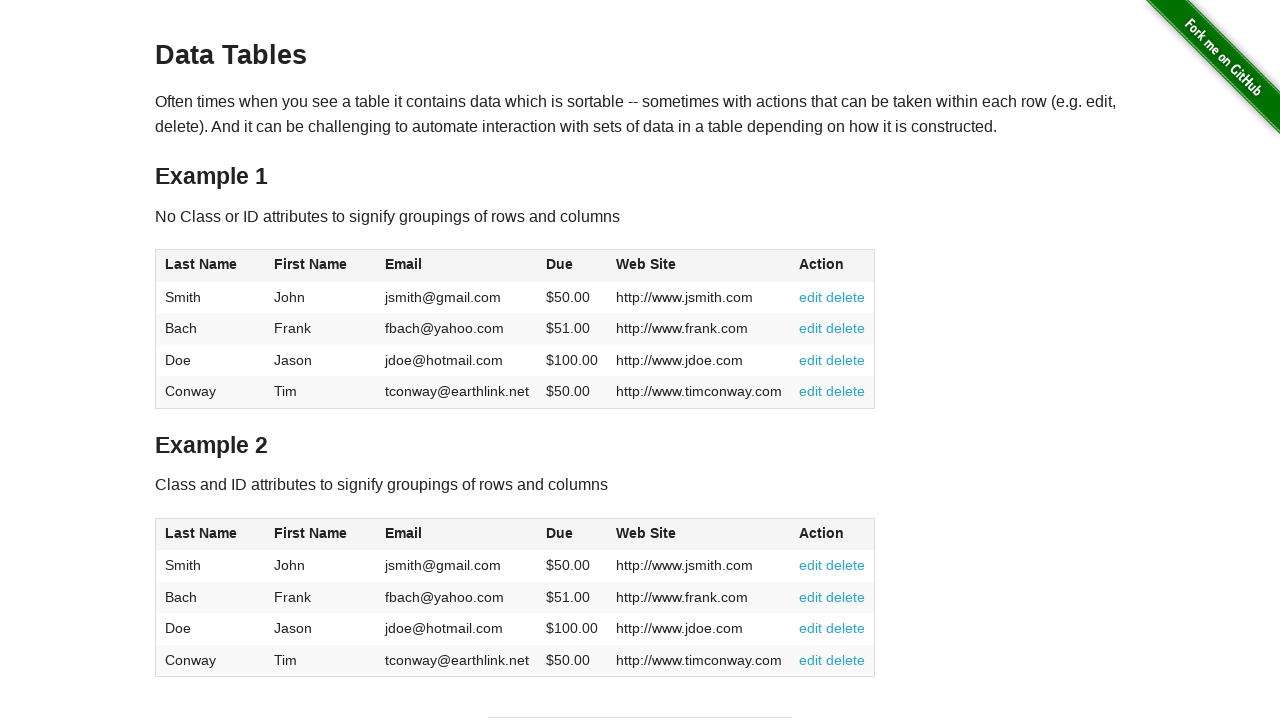

Clicked Due column header first time to sort ascending at (572, 266) on #table1 thead tr th:nth-of-type(4)
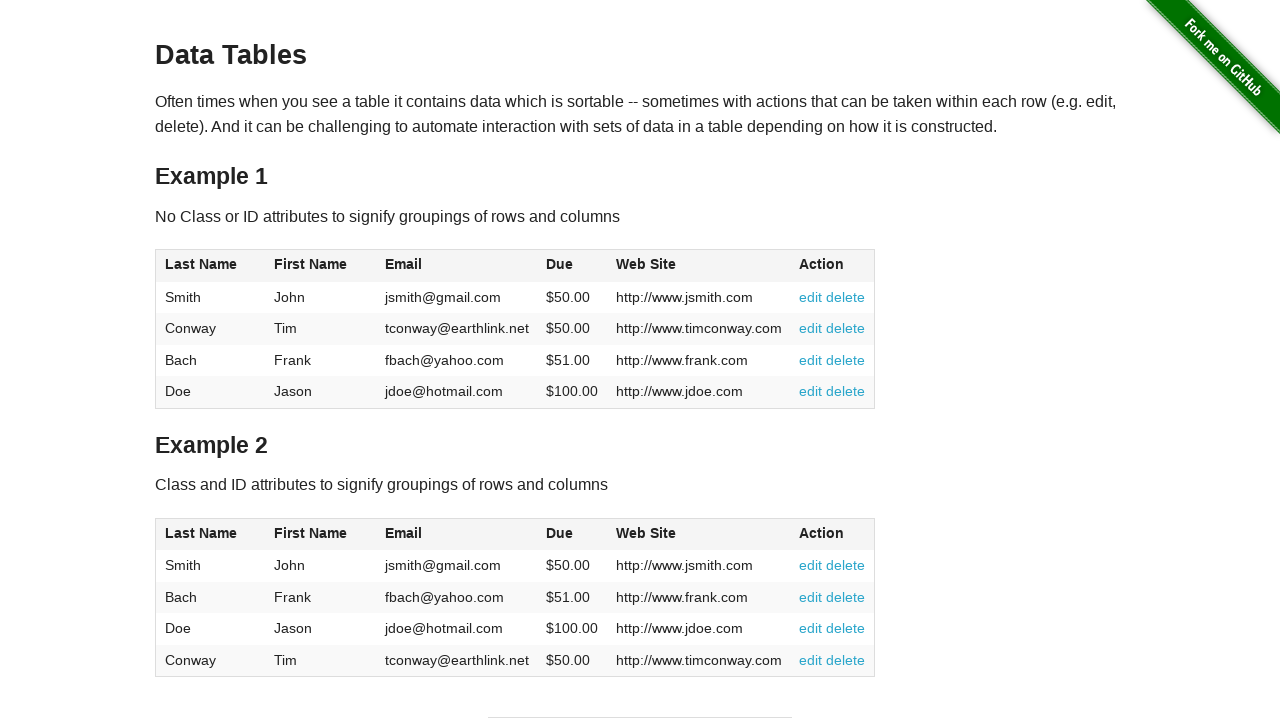

Clicked Due column header second time to sort descending at (572, 266) on #table1 thead tr th:nth-of-type(4)
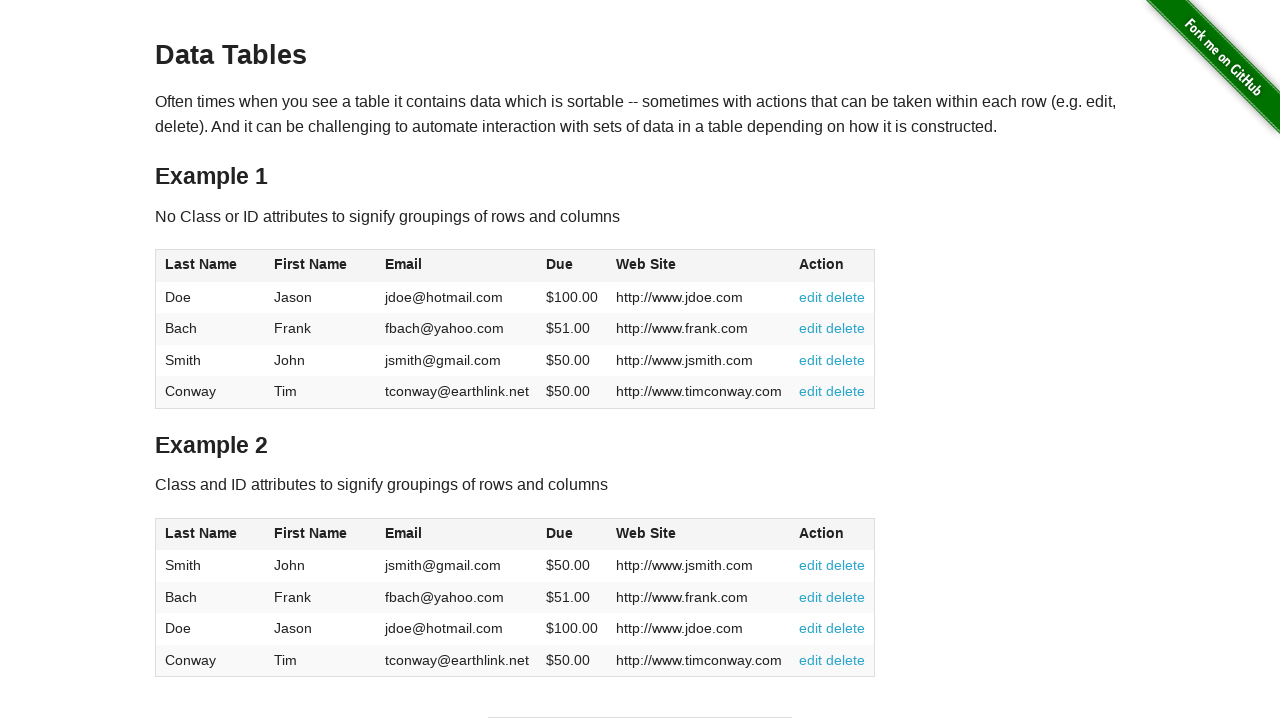

Waited for Due column data to load and table sorted in descending order
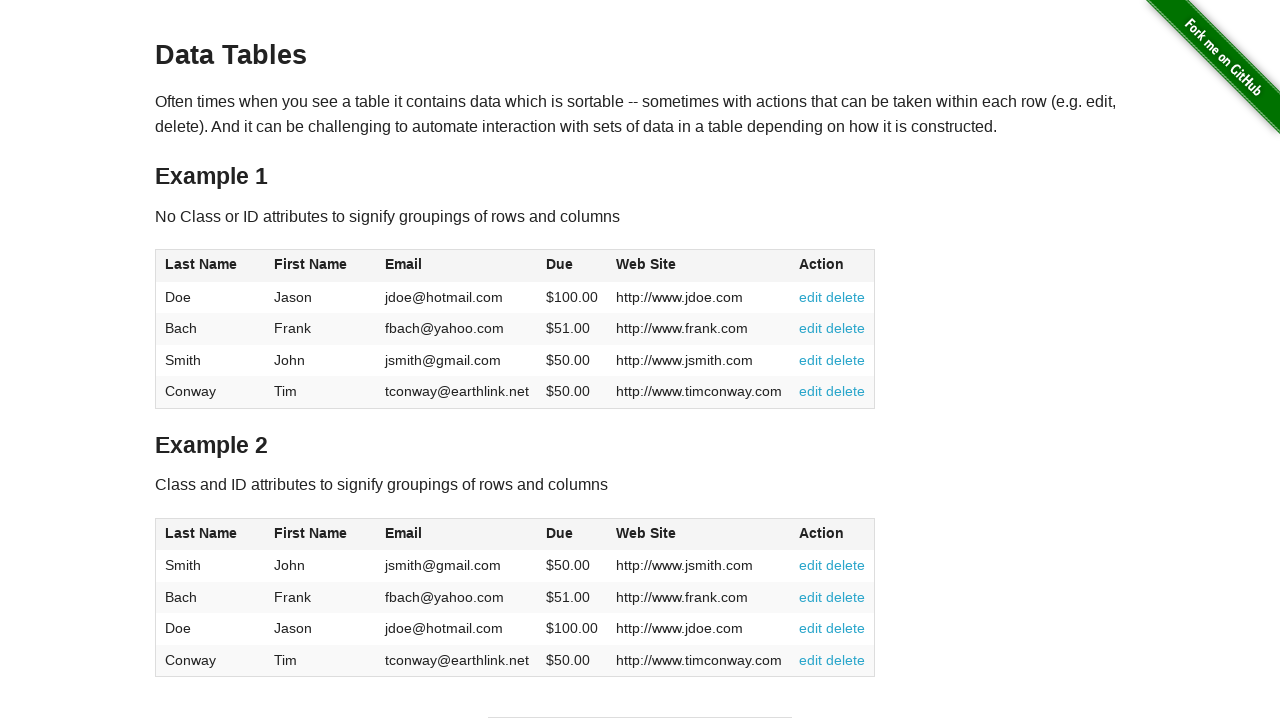

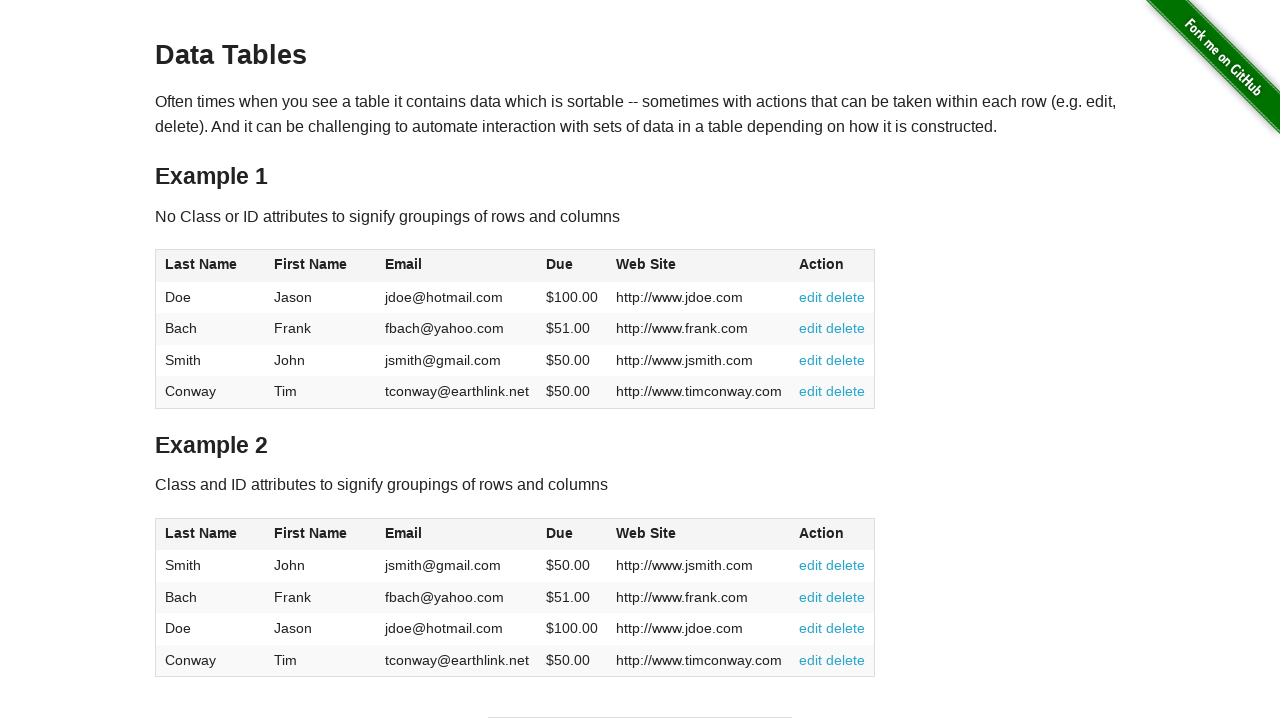